Tests dropdown selection functionality by selecting an option from a dropdown menu using its value

Starting URL: https://demoqa.com/select-menu

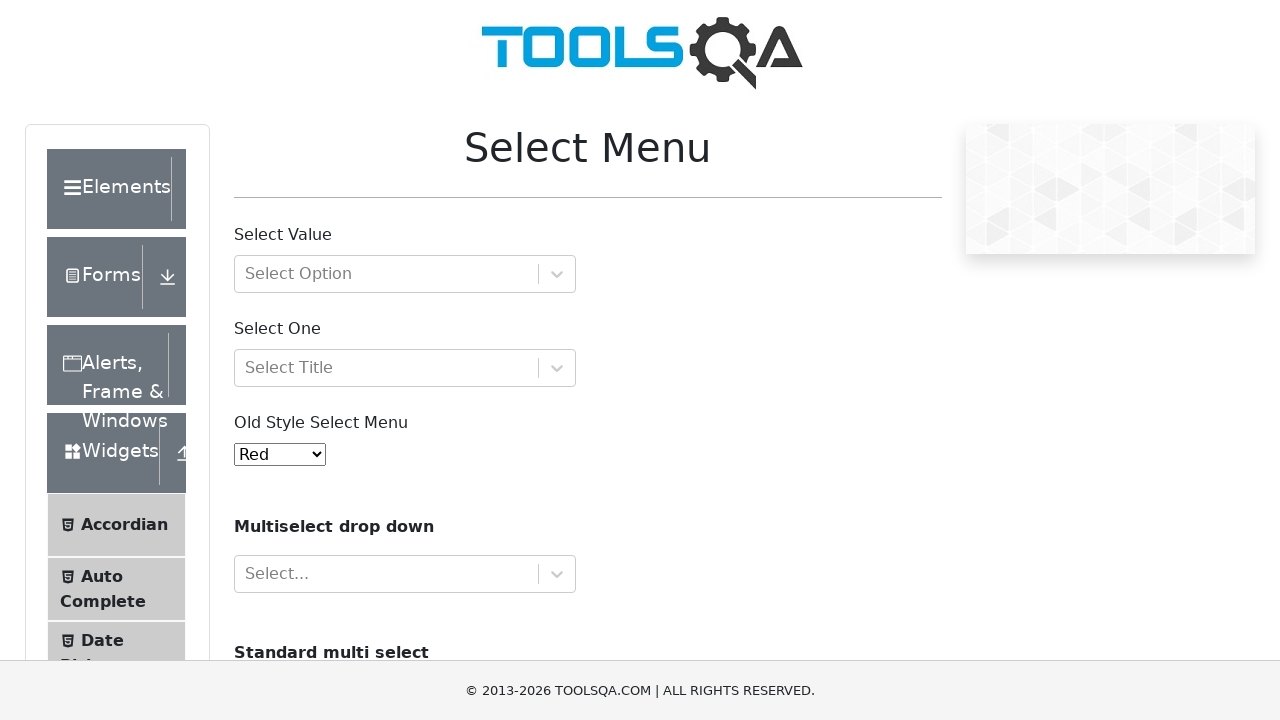

Selected option with value '5' from the old select menu dropdown on #oldSelectMenu
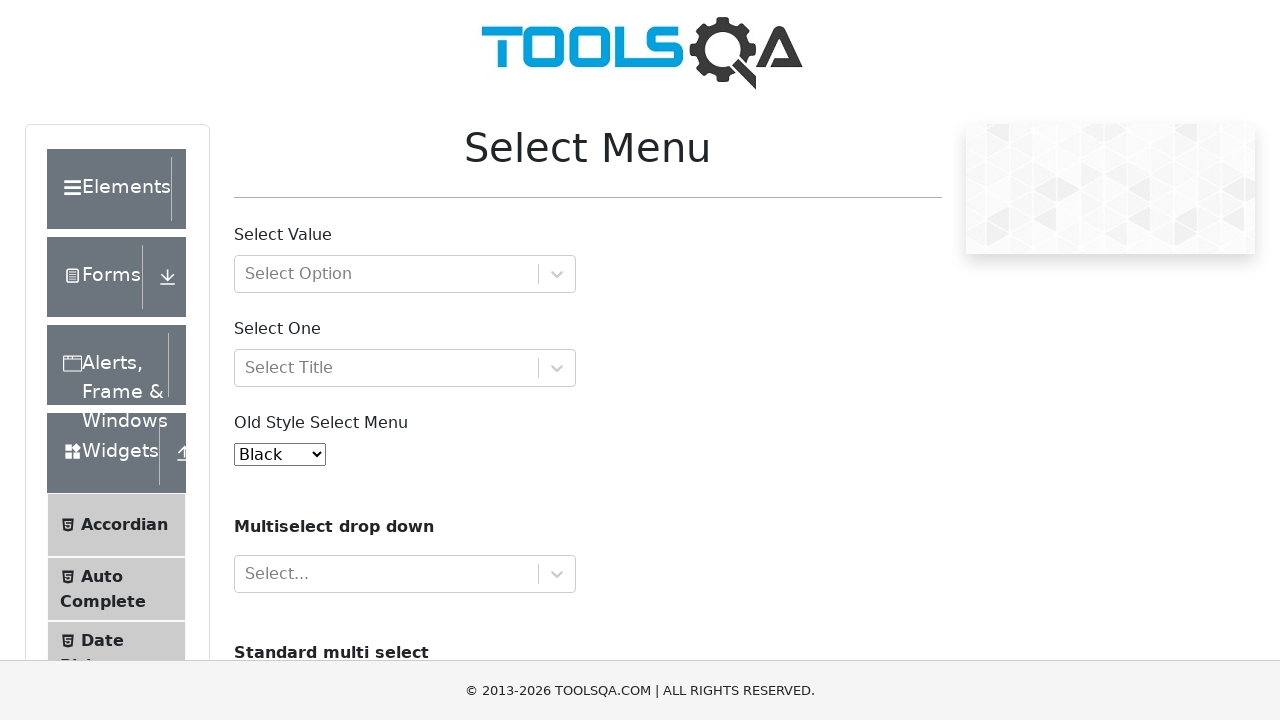

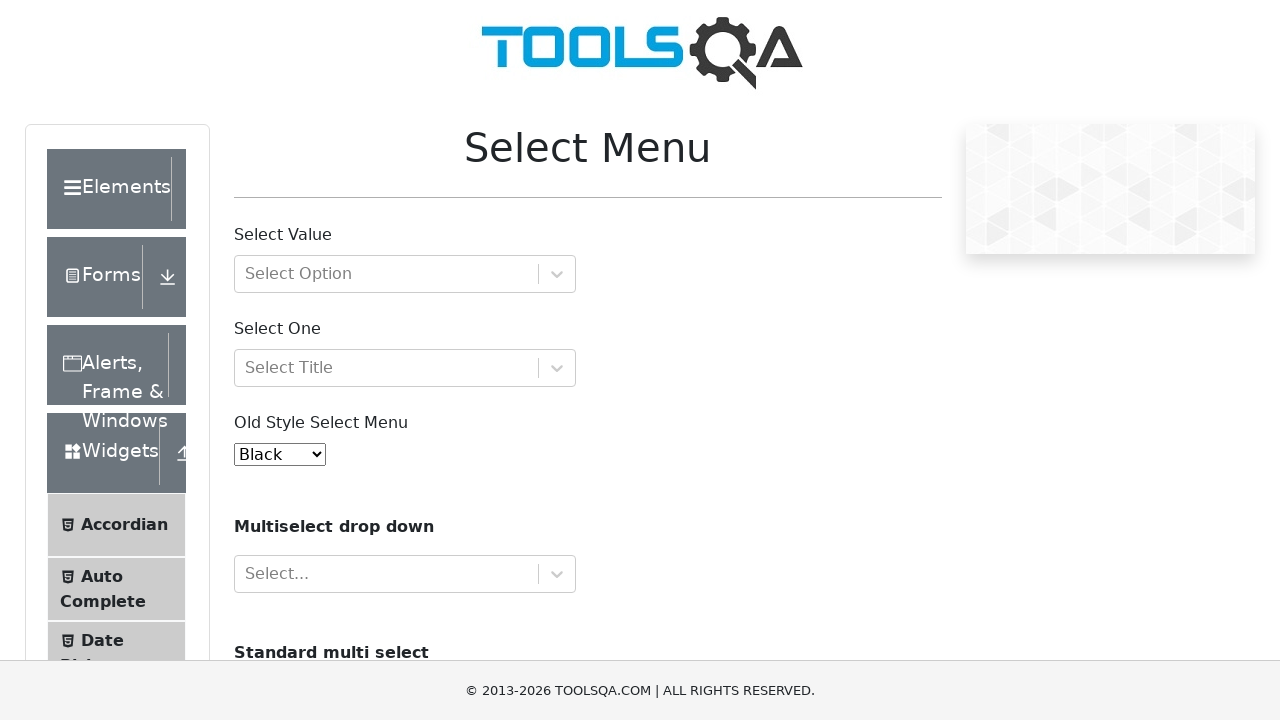